Tests adding a new customer through the bank manager interface by clicking manager login and filling customer details

Starting URL: https://www.globalsqa.com/angularJs-protractor/BankingProject/#/login

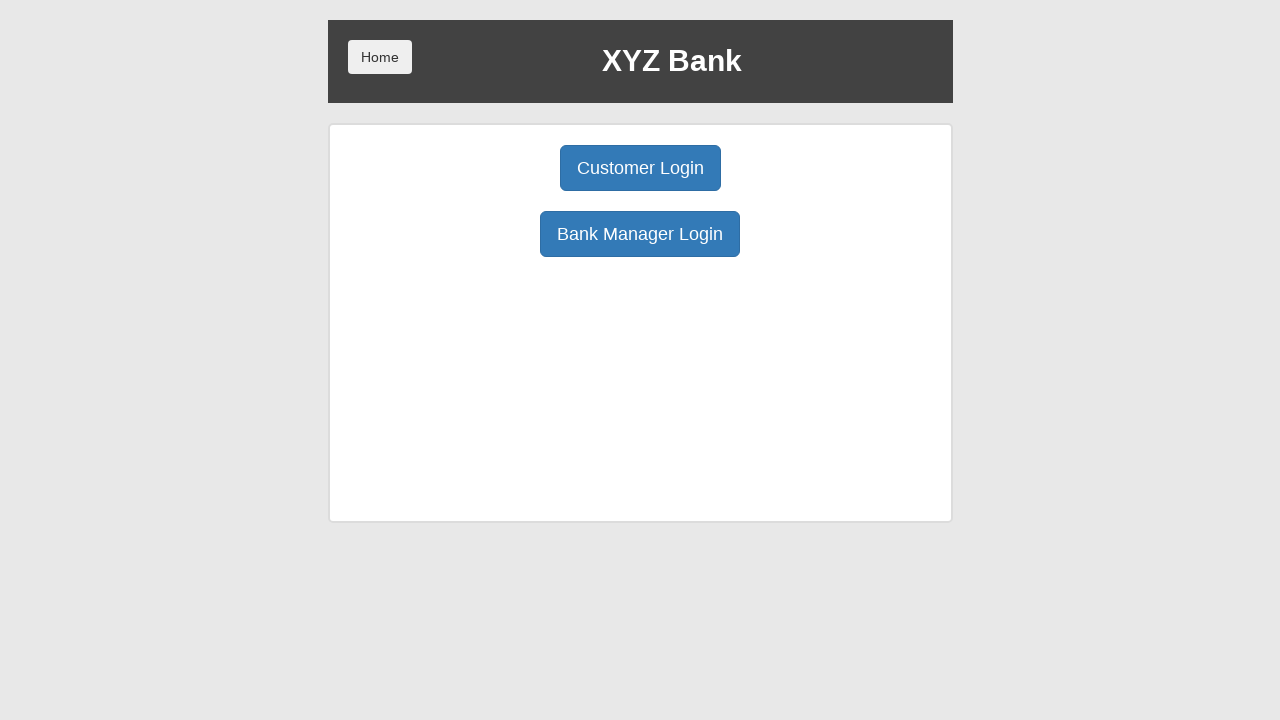

Clicked Bank Manager Login button at (640, 234) on button:has-text('Bank Manager Login')
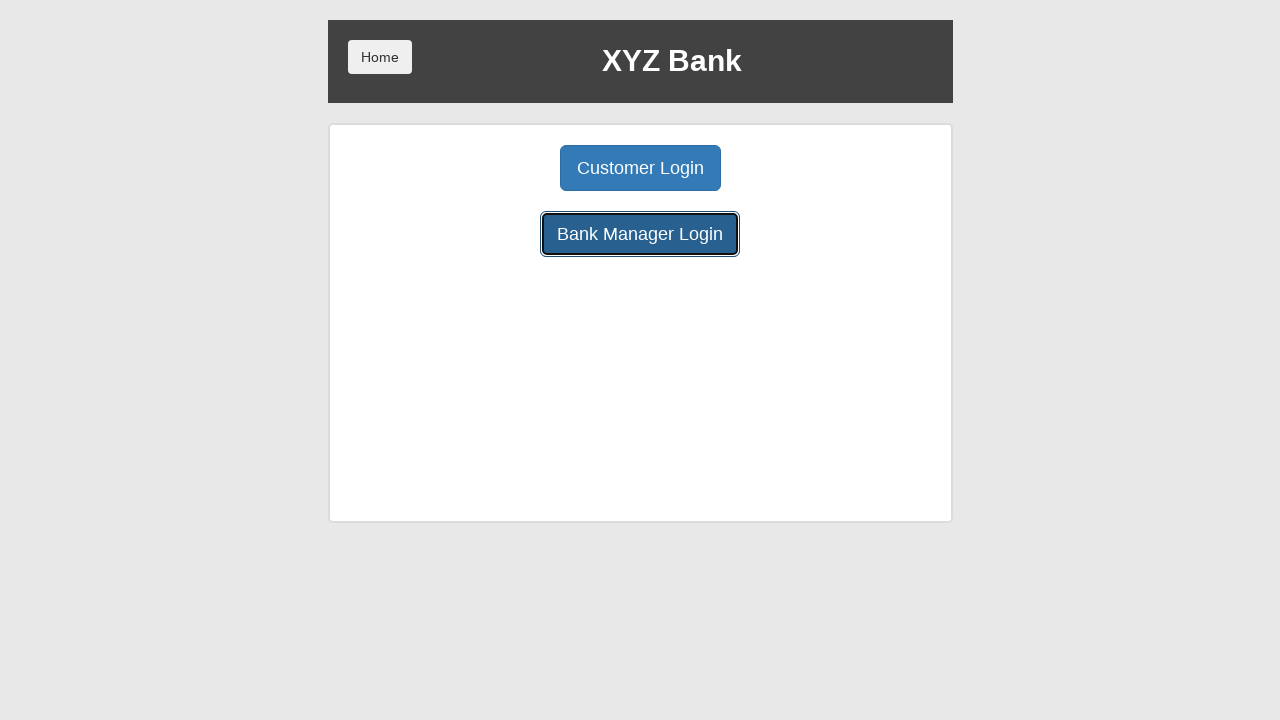

Clicked Add Customer tab at (502, 168) on button[ng-class='btnClass1']
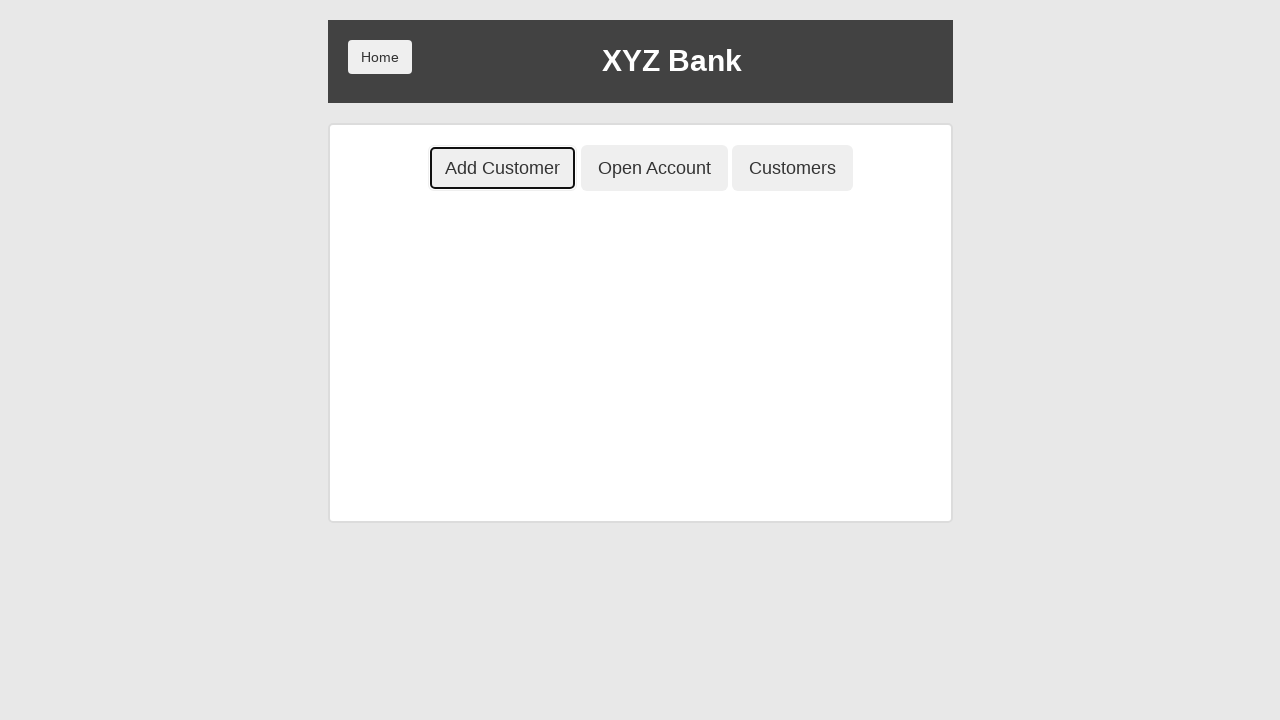

Filled first name field with 'Vlad' on input[ng-model='fName']
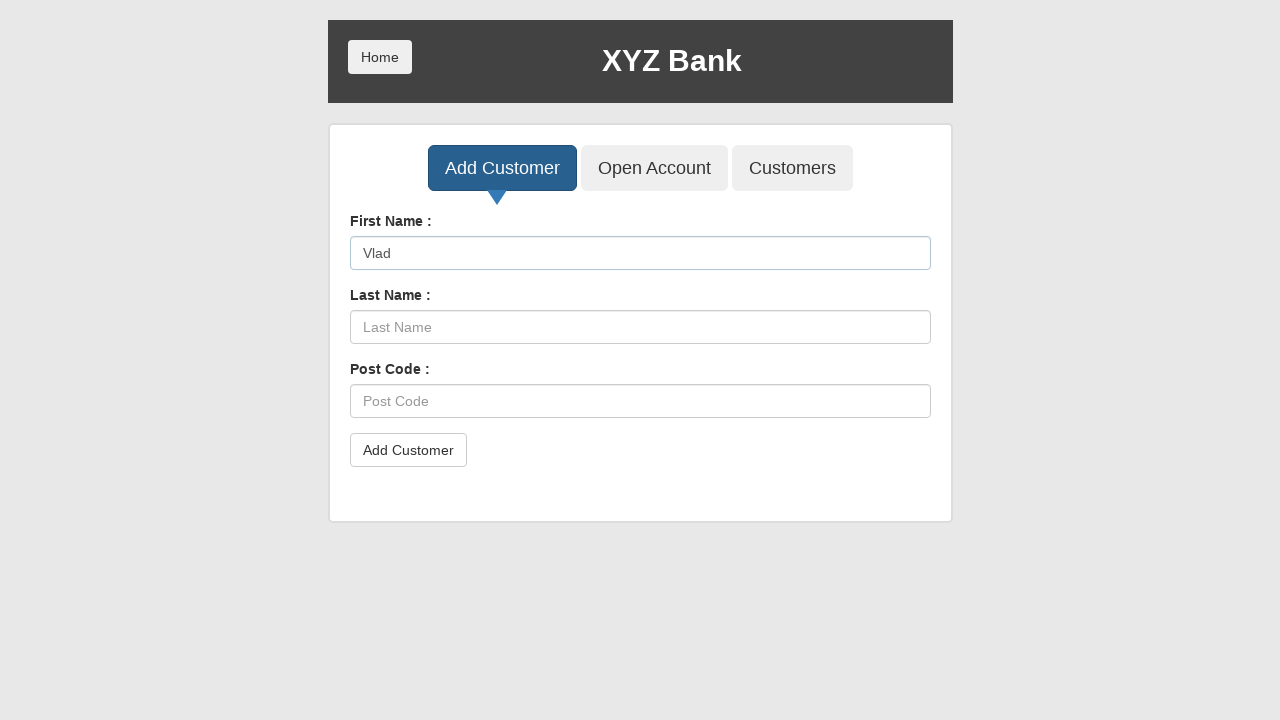

Filled last name field with 'Velgan' on input[ng-model='lName']
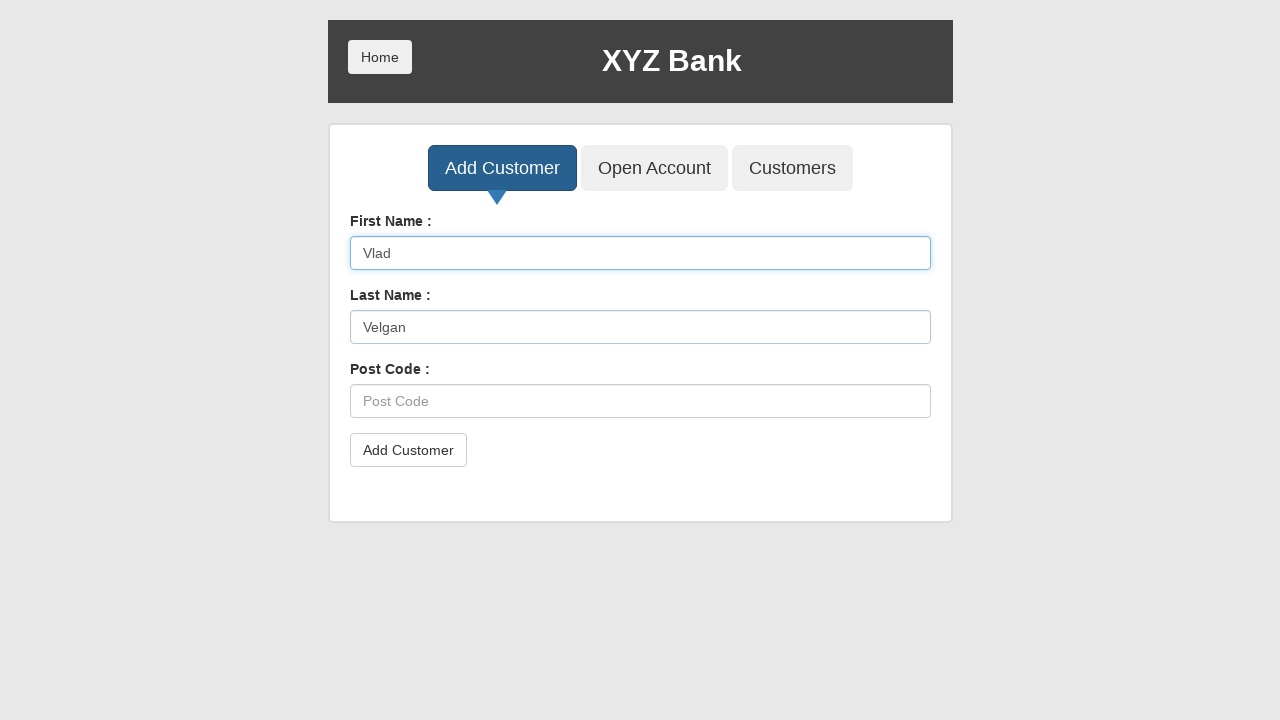

Filled postal code field with '60005' on input[ng-model='postCd']
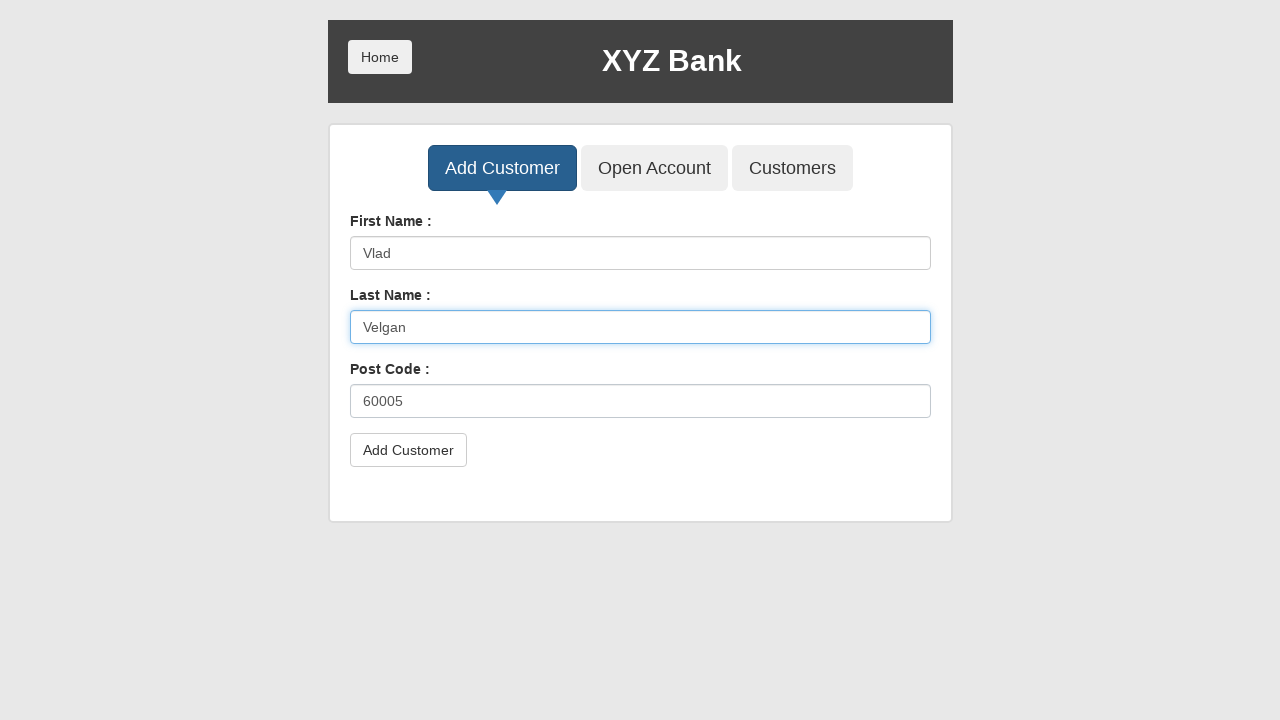

Clicked submit button to add customer at (408, 450) on button[type='submit']
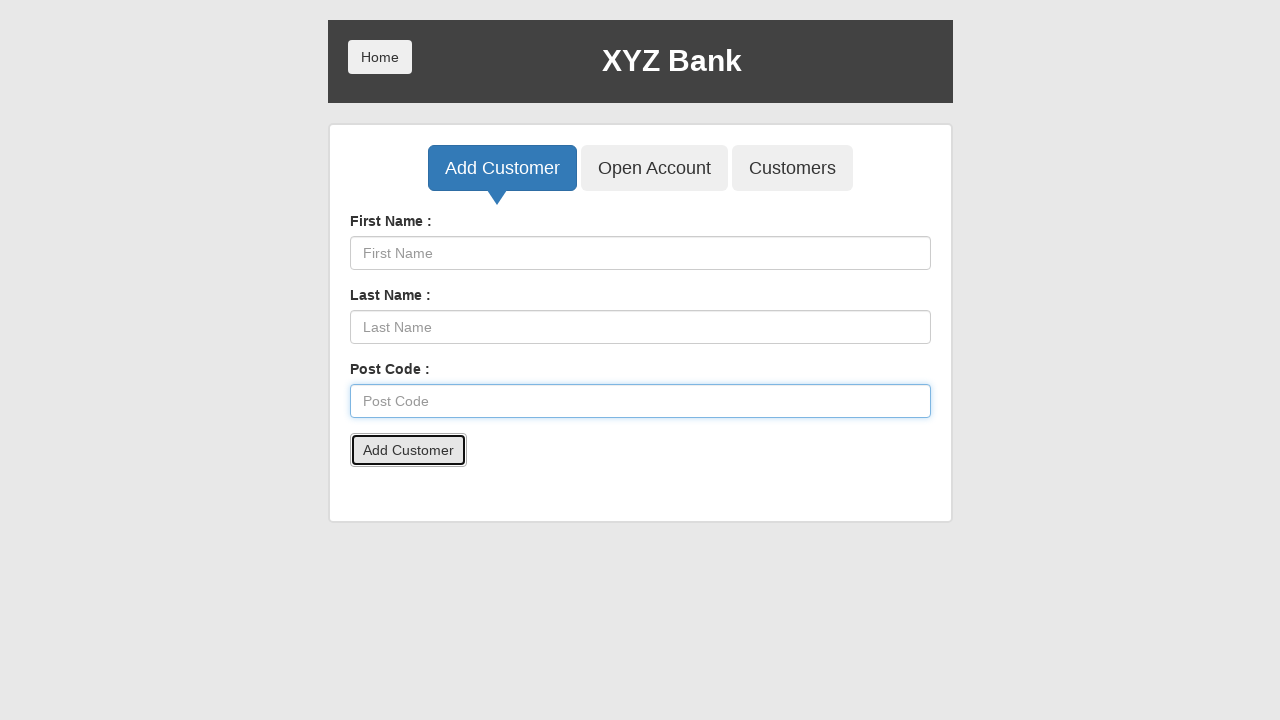

Handled confirmation alert by accepting
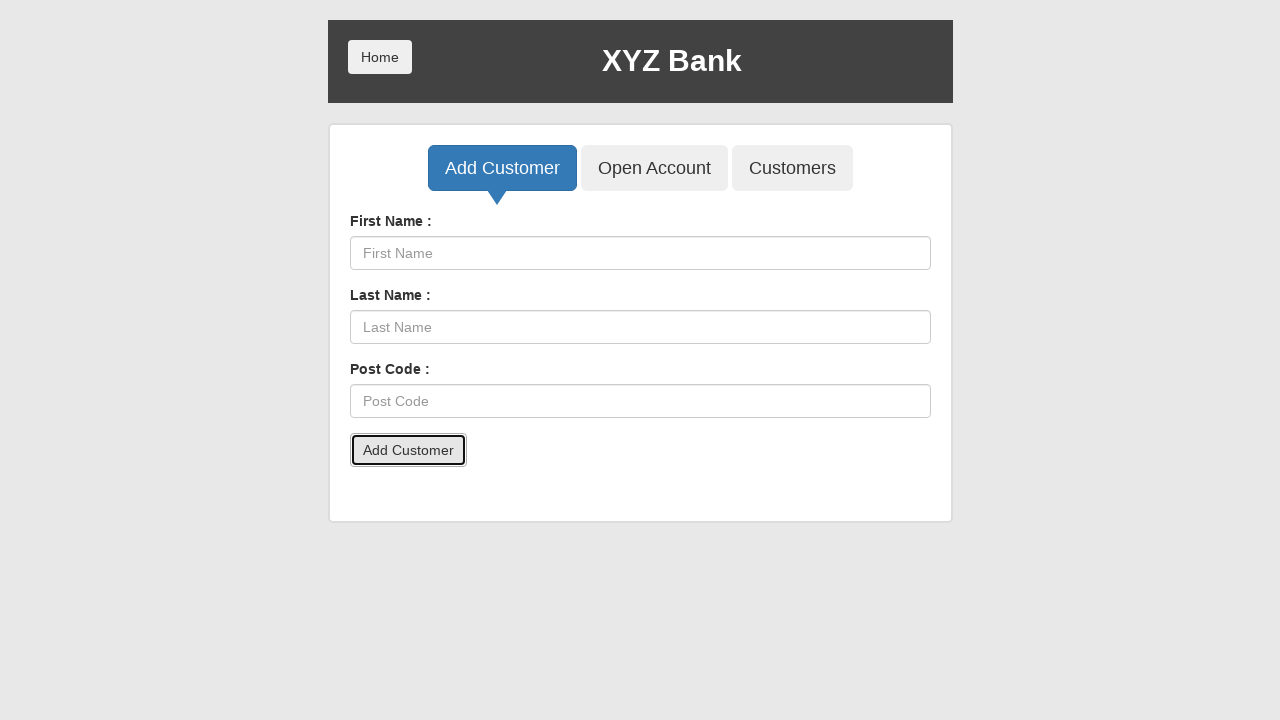

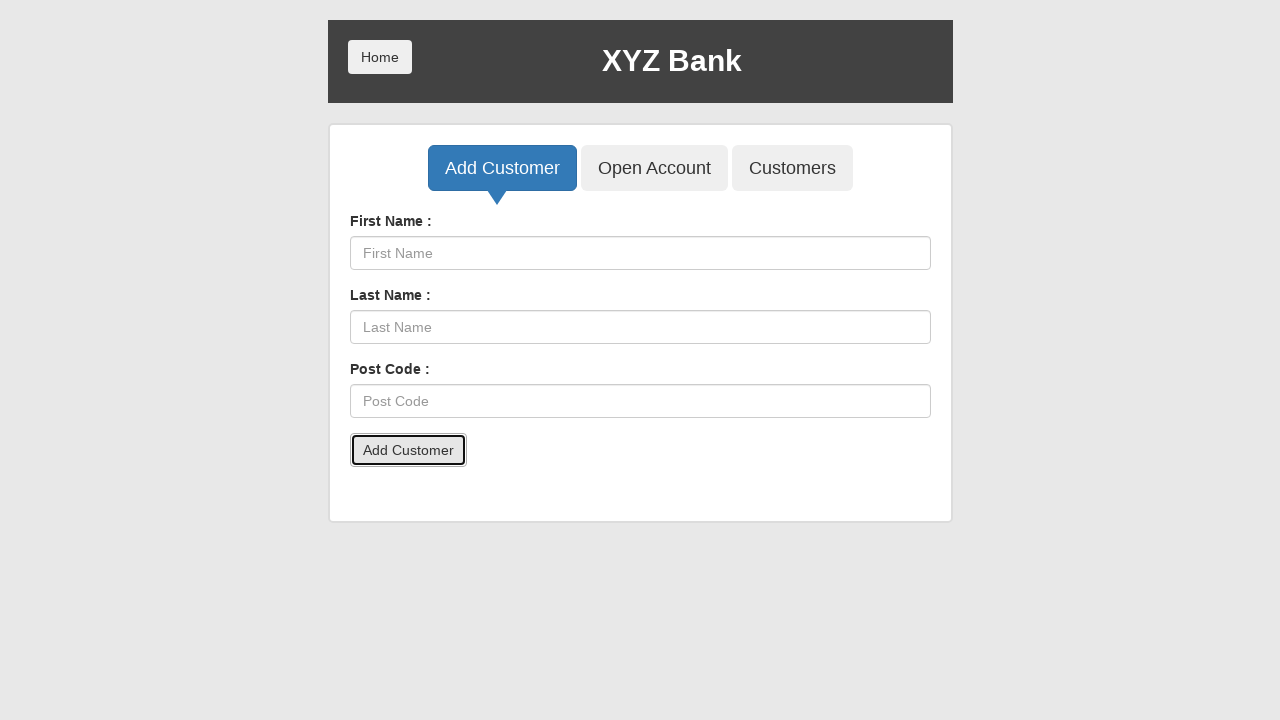